Tests form interaction by selecting a checkbox, using its value to select from dropdown and fill a text field, then triggering and validating an alert message

Starting URL: https://rahulshettyacademy.com/AutomationPractice/

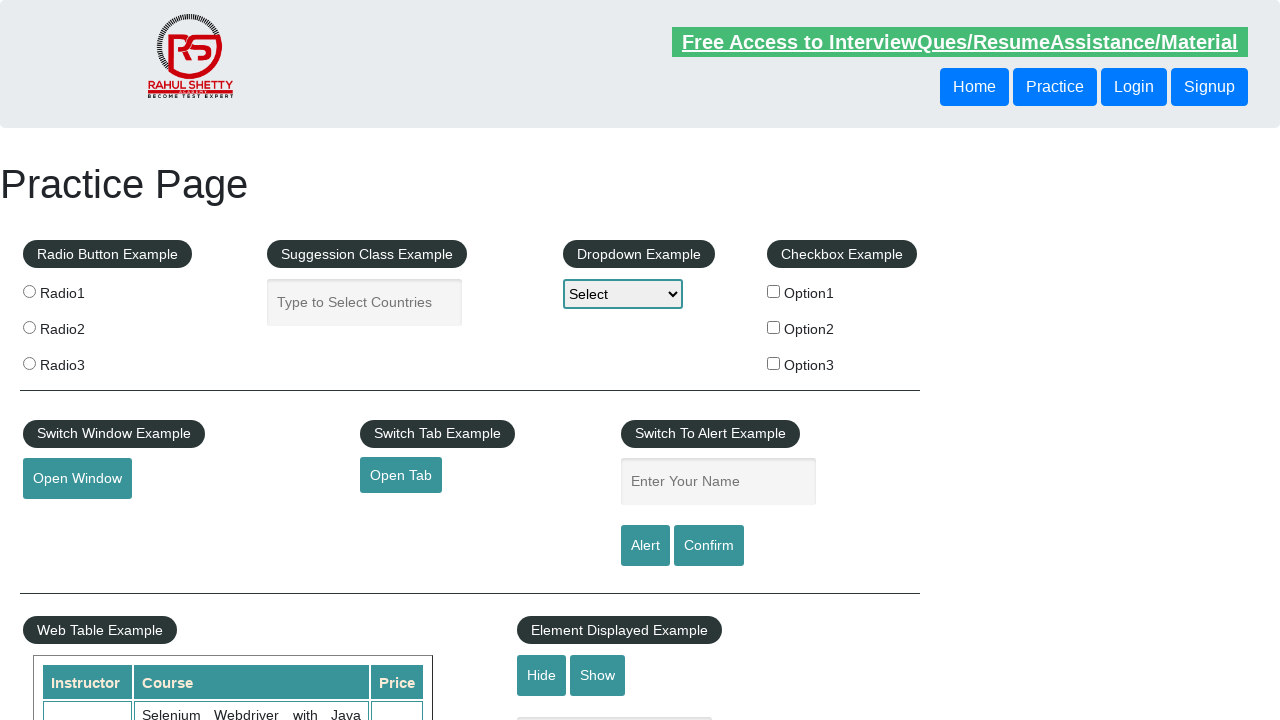

Clicked the second checkbox option at (774, 327) on #checkBoxOption2
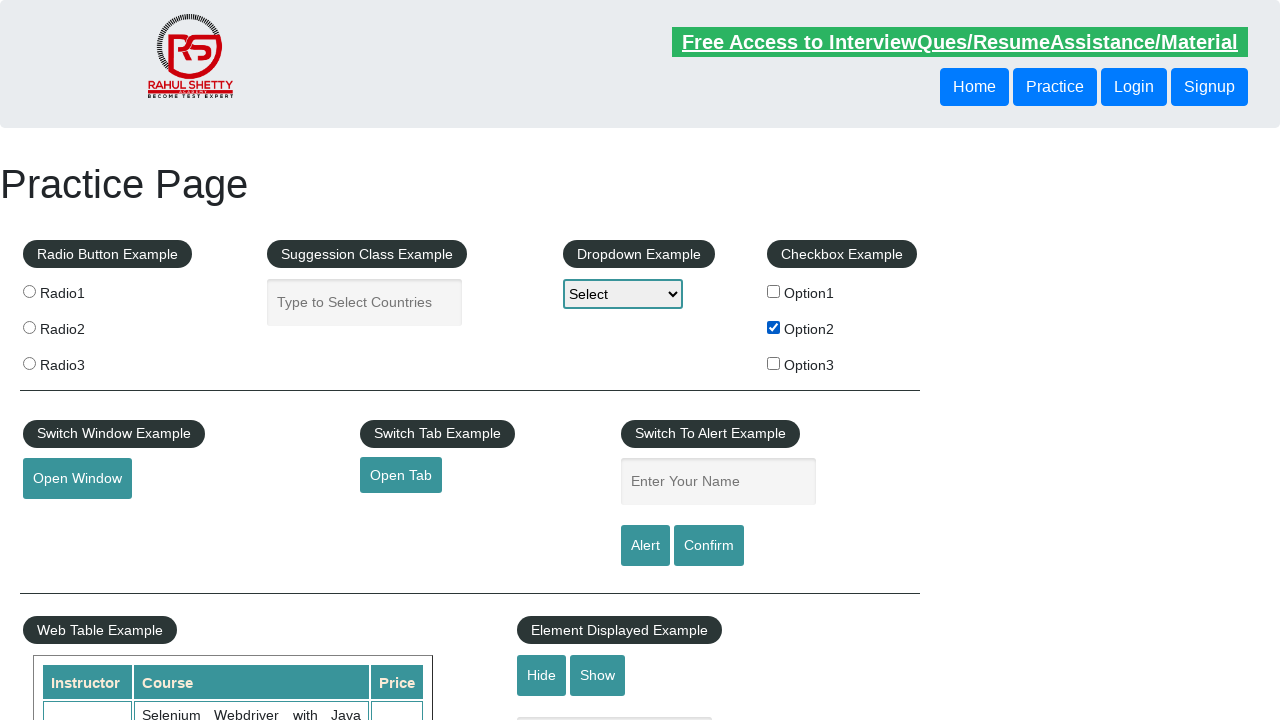

Retrieved checkbox value: option2
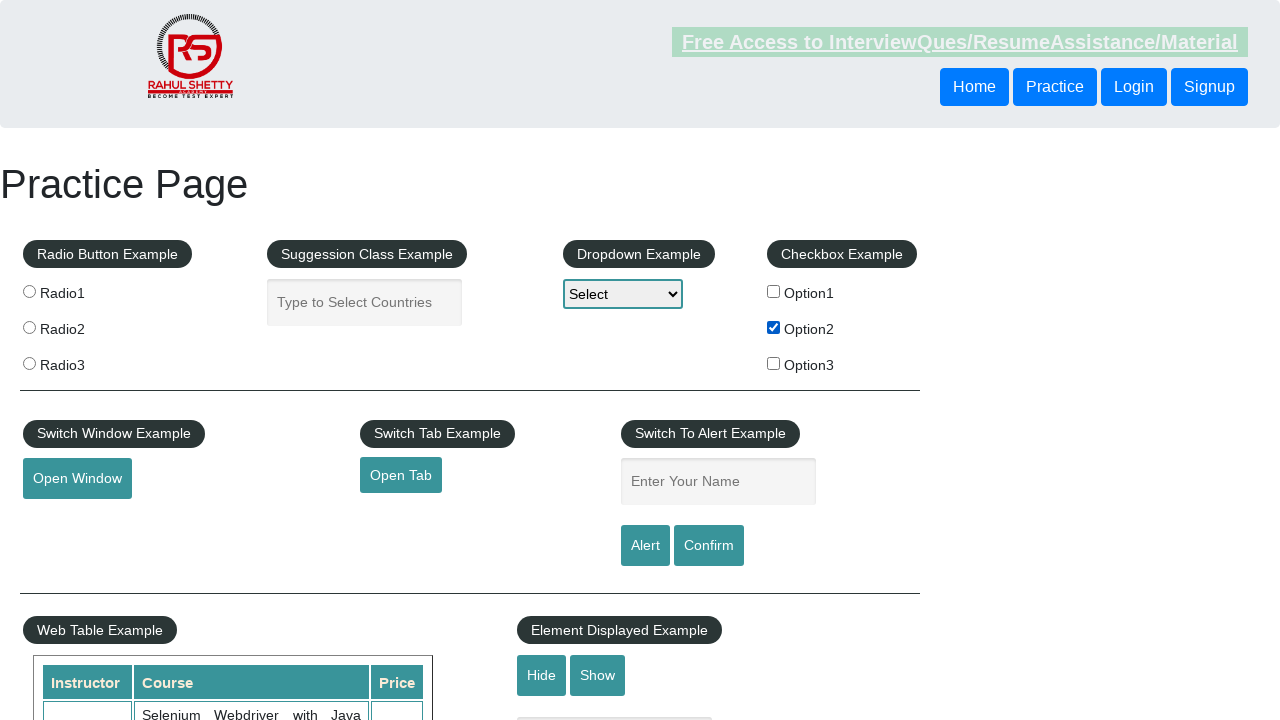

Selected 'option2' from dropdown using checkbox value on #dropdown-class-example
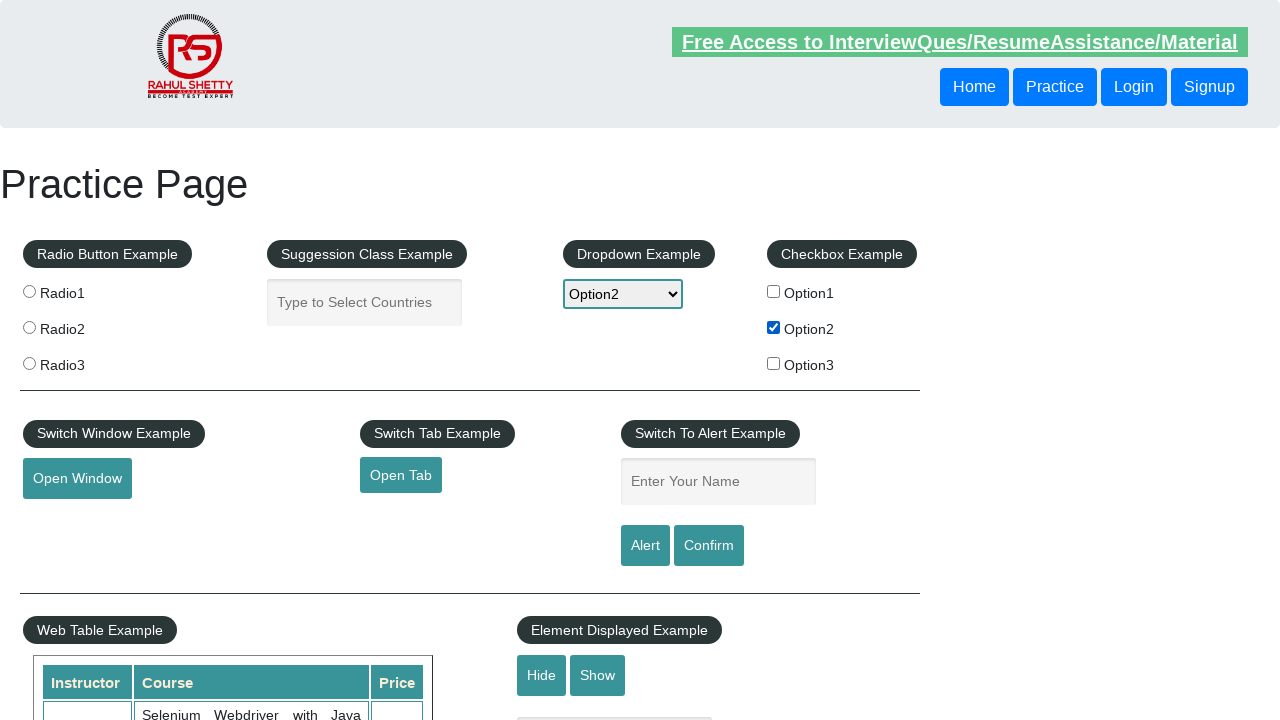

Filled name field with checkbox value: option2 on #name
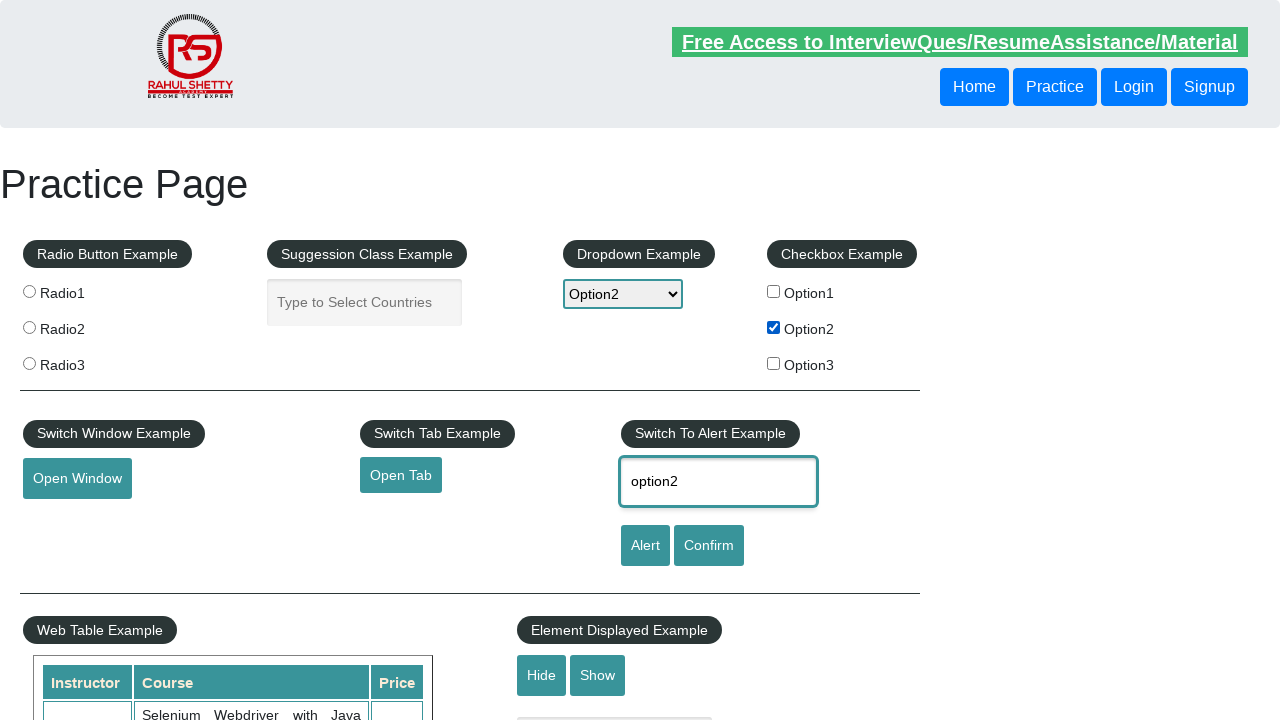

Clicked alert button to trigger alert dialog at (645, 546) on #alertbtn
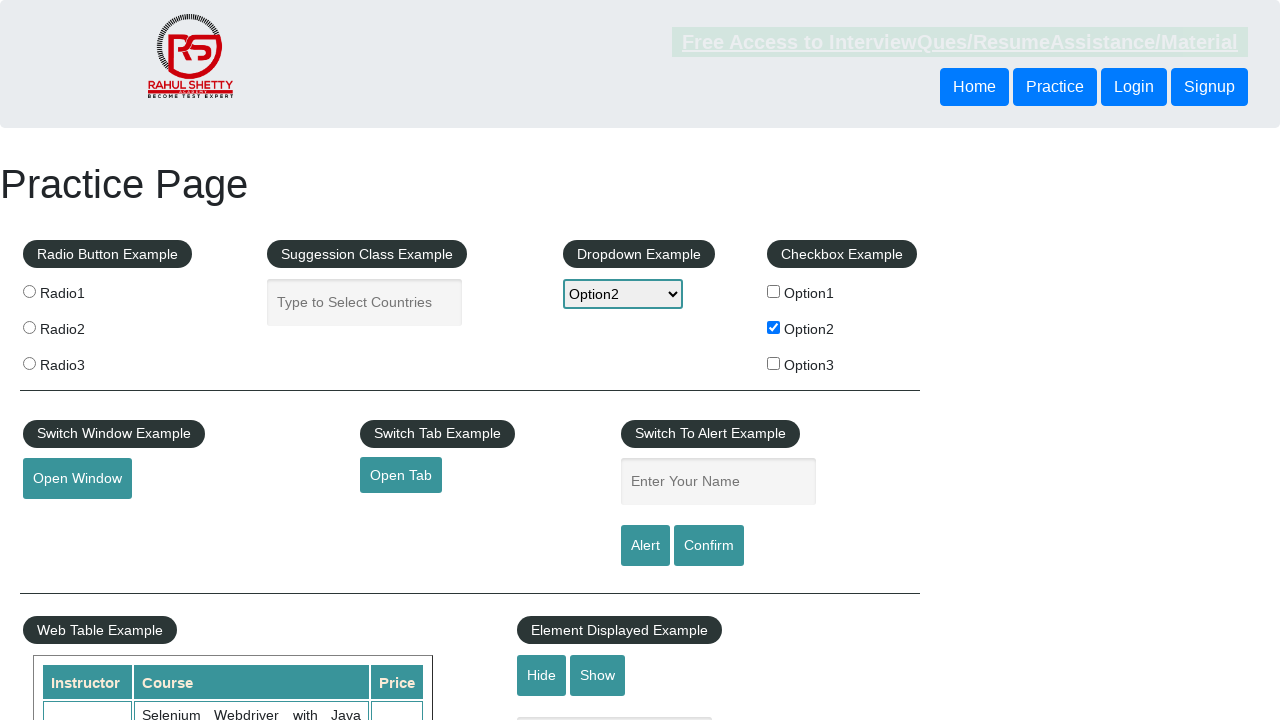

Set up dialog handler and accepted alert message
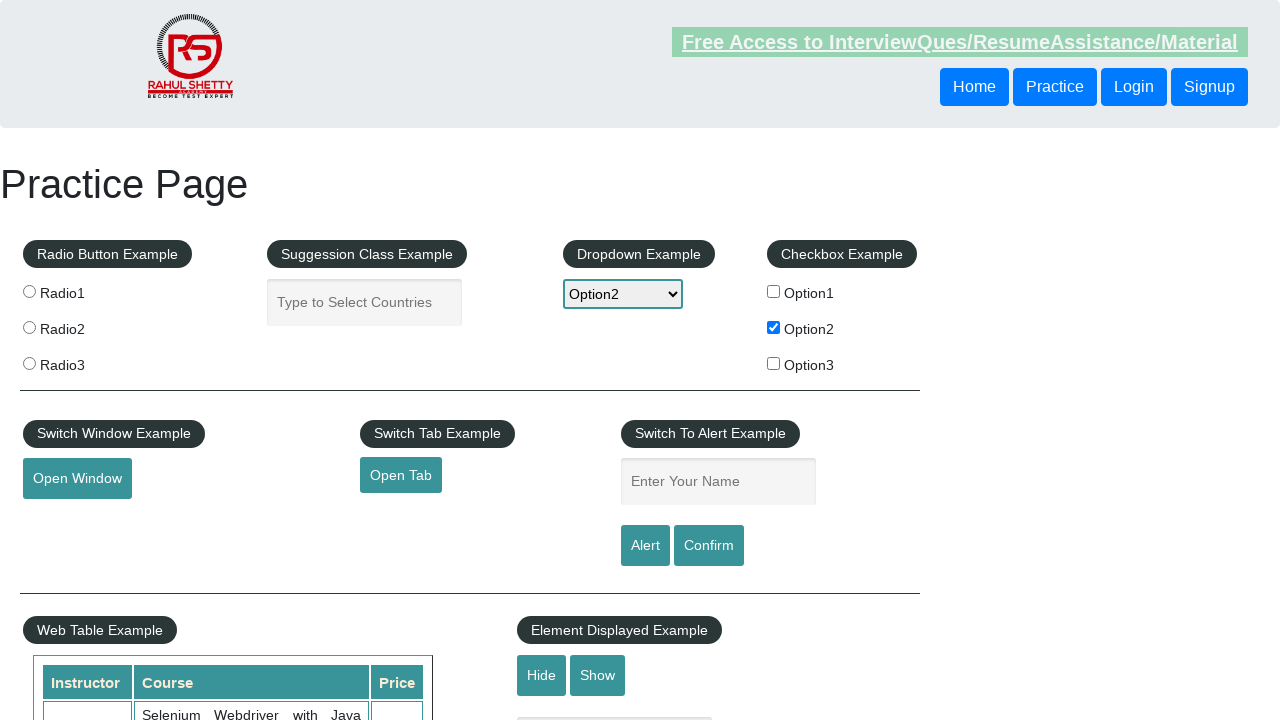

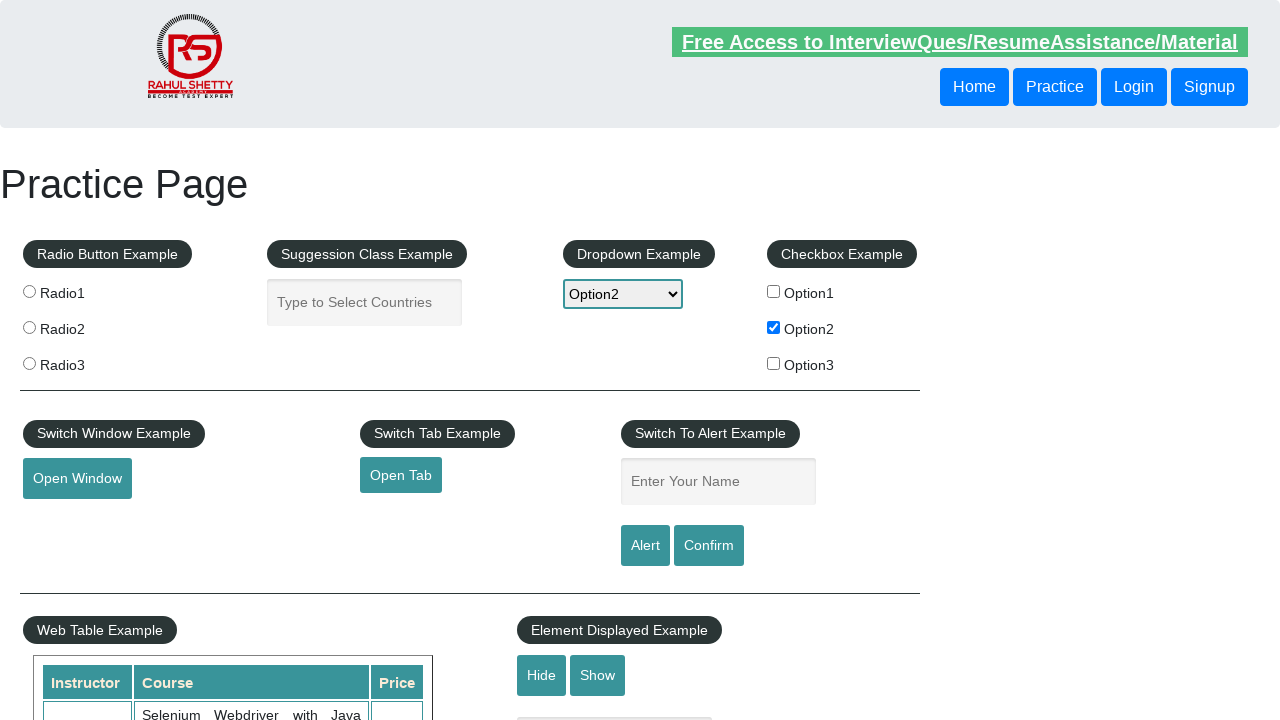